Tests the electricity bill calculator with valid inputs by entering old meter reading, new meter reading, and clicking the calculate button to verify the result.

Starting URL: https://thaoanhhaa1.github.io/KTPM_Tools/Bai01.html

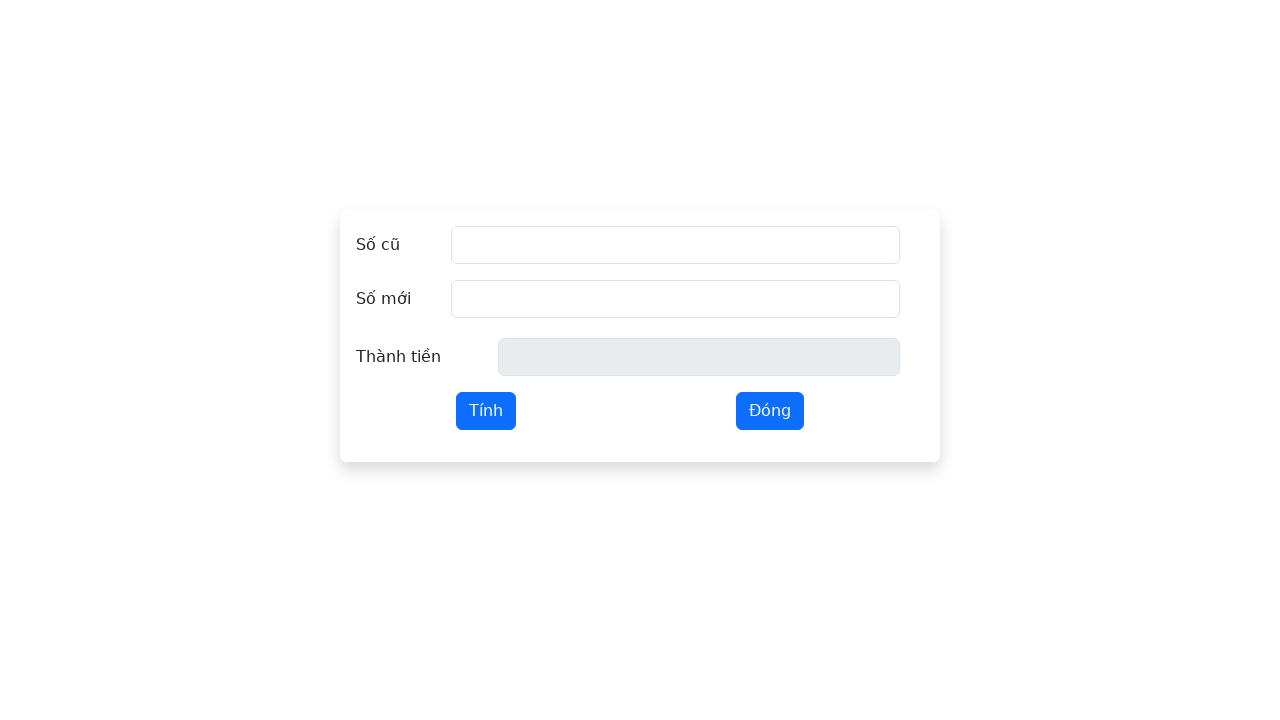

Entered old meter reading of 1000 on #so-cu
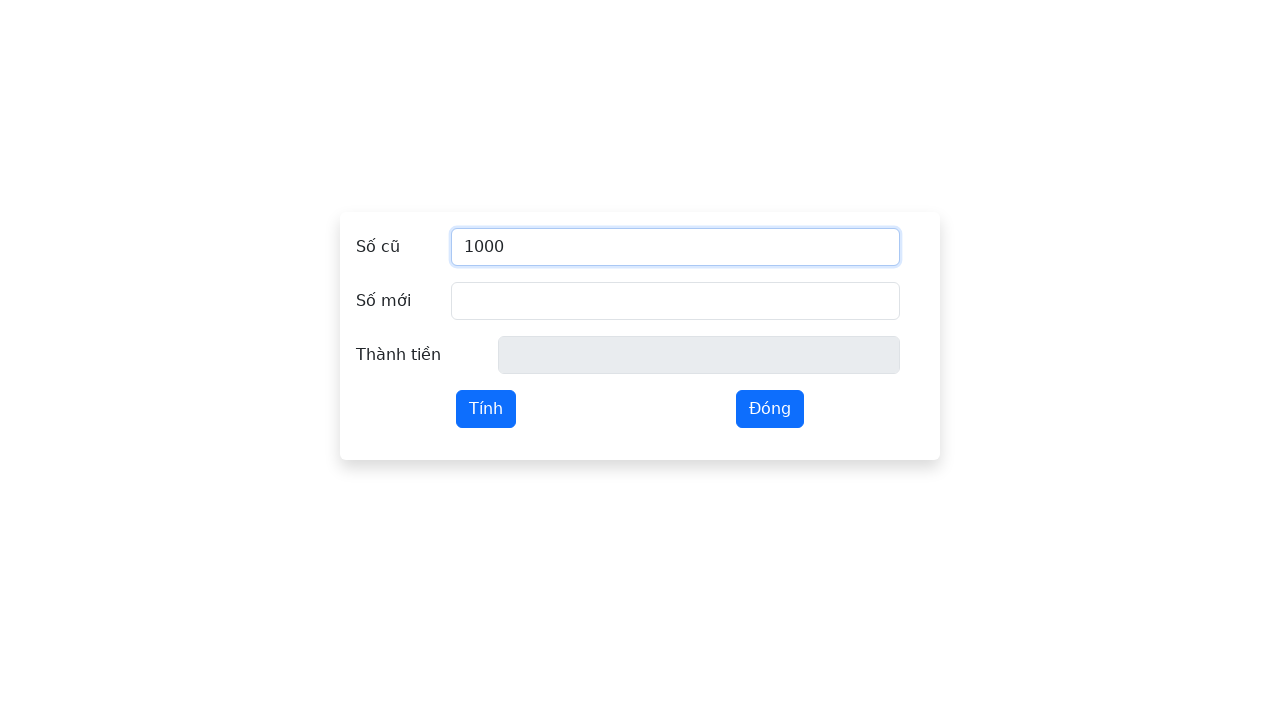

Entered new meter reading of 1150 on #so-moi
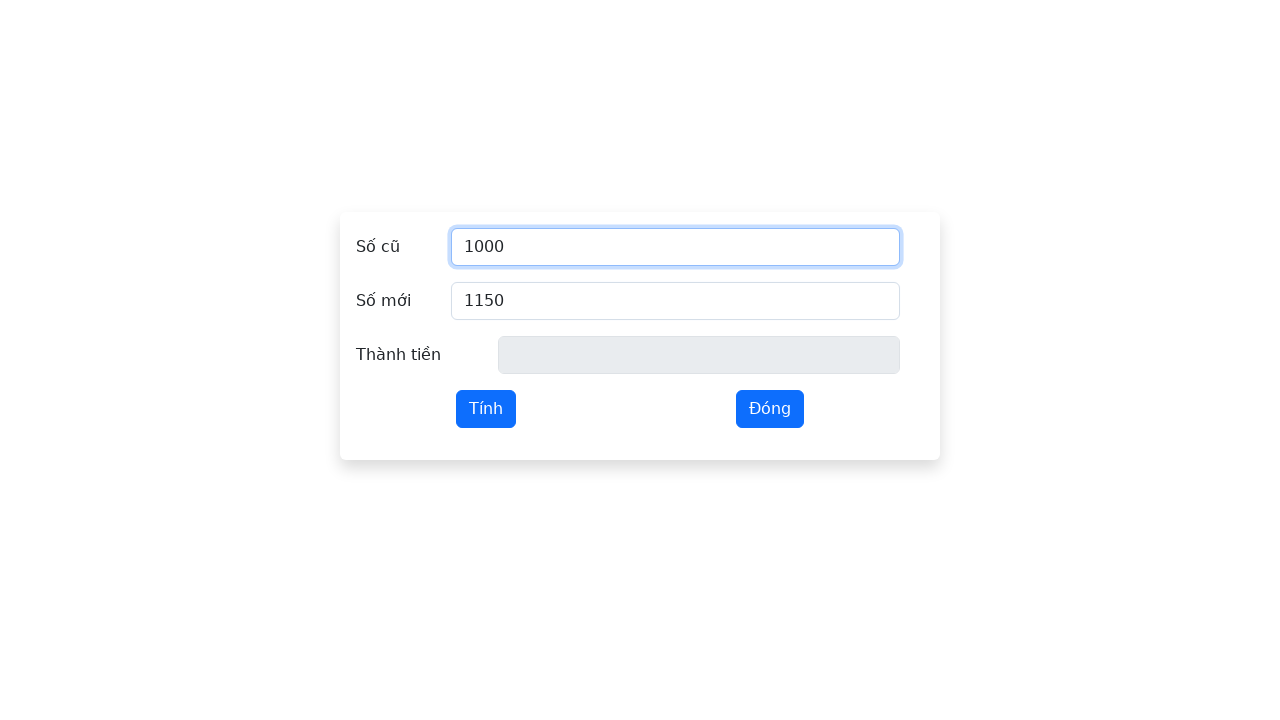

Clicked calculate button to compute electricity bill at (486, 409) on #button-tinh
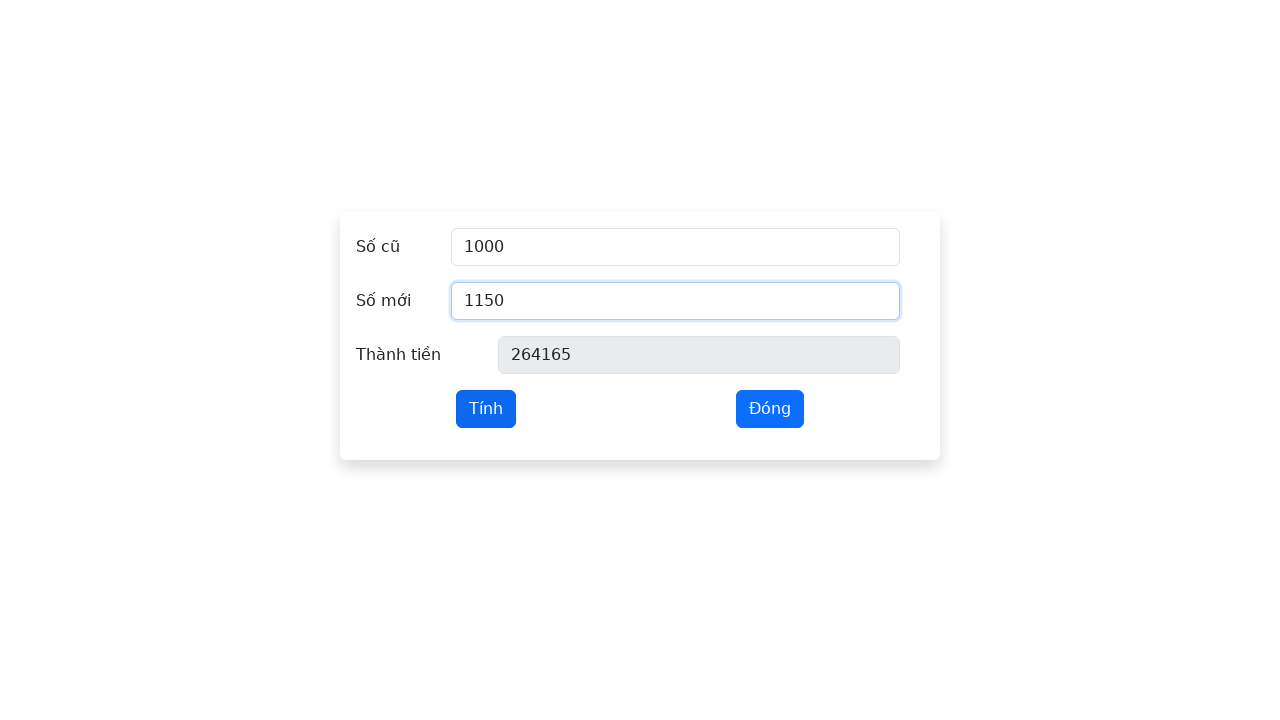

Electricity bill result appeared
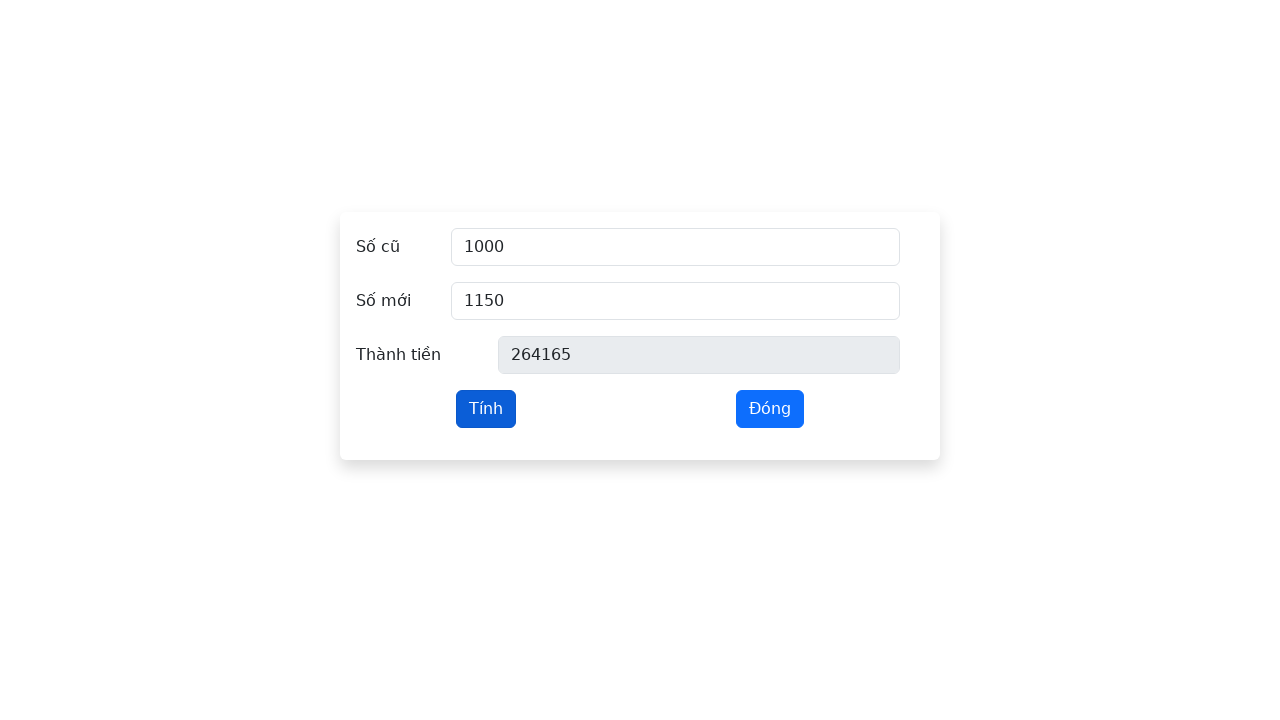

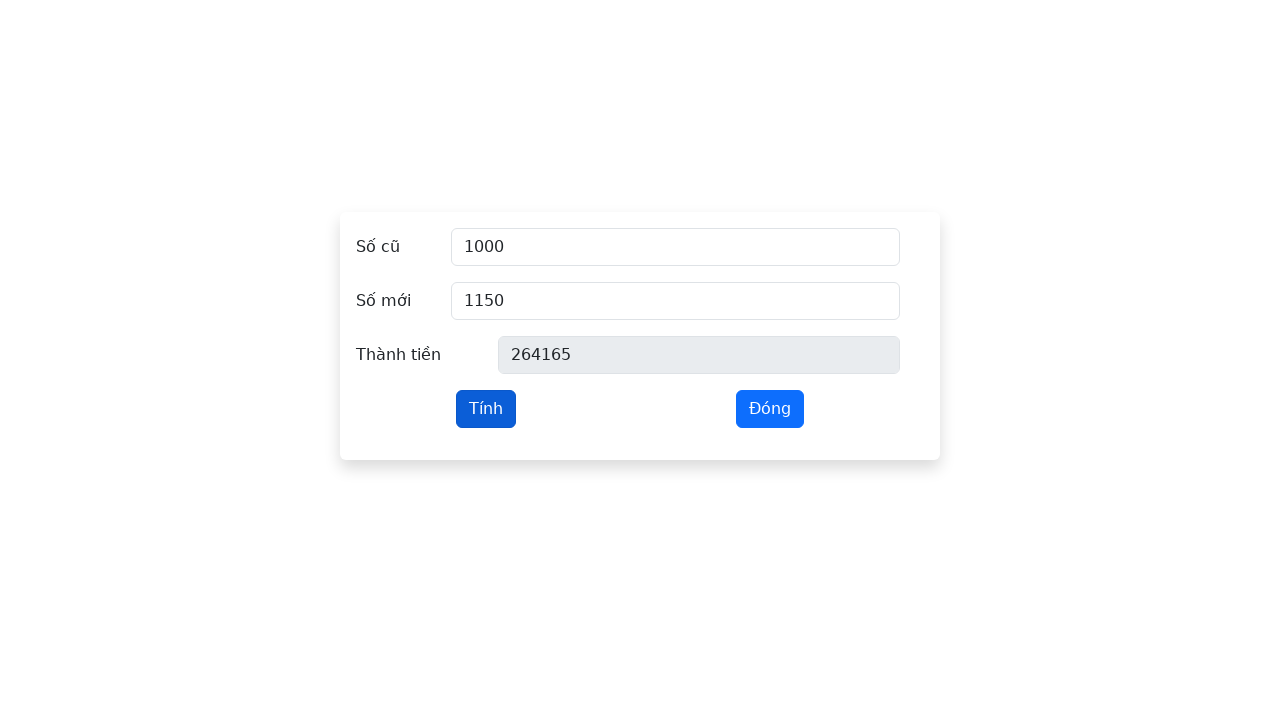